Tests filling a name field on an Angular practice page, then clicks on a shop link using JavaScript execution, and scrolls to the bottom of the page

Starting URL: https://www.rahulshettyacademy.com/angularpractice/

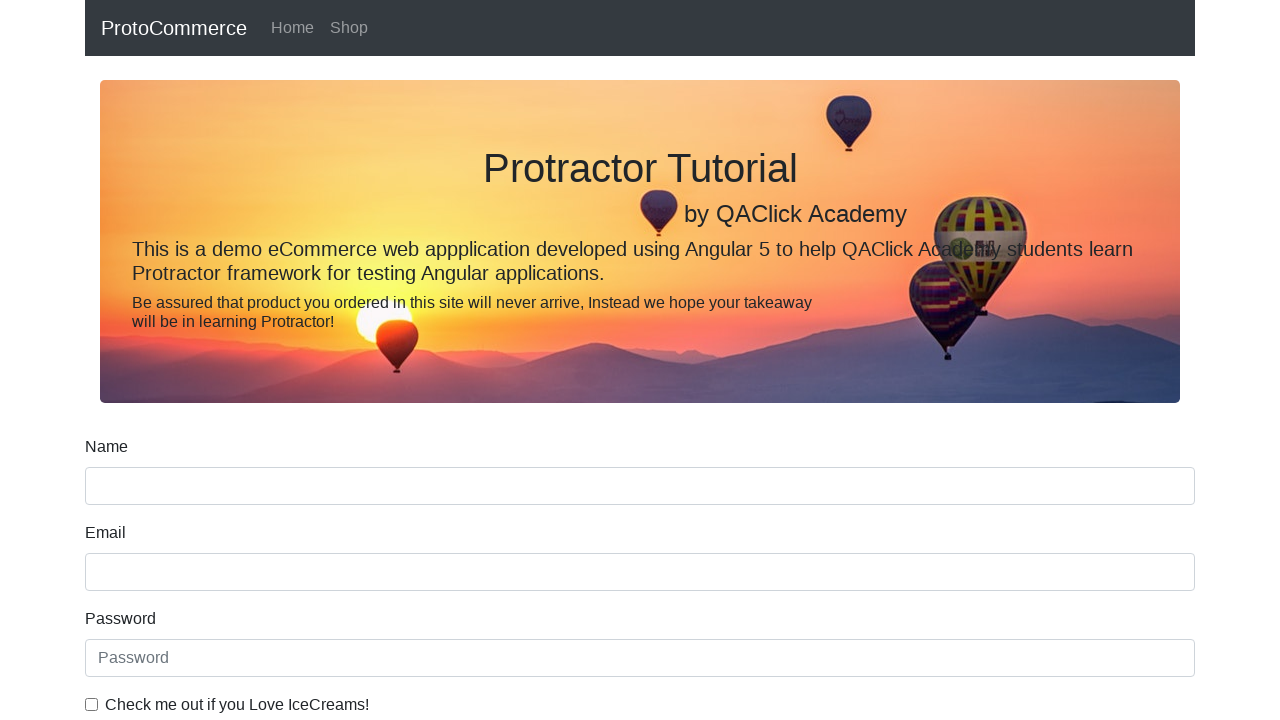

Filled name field with 'Tuong Vi' on input[name='name']
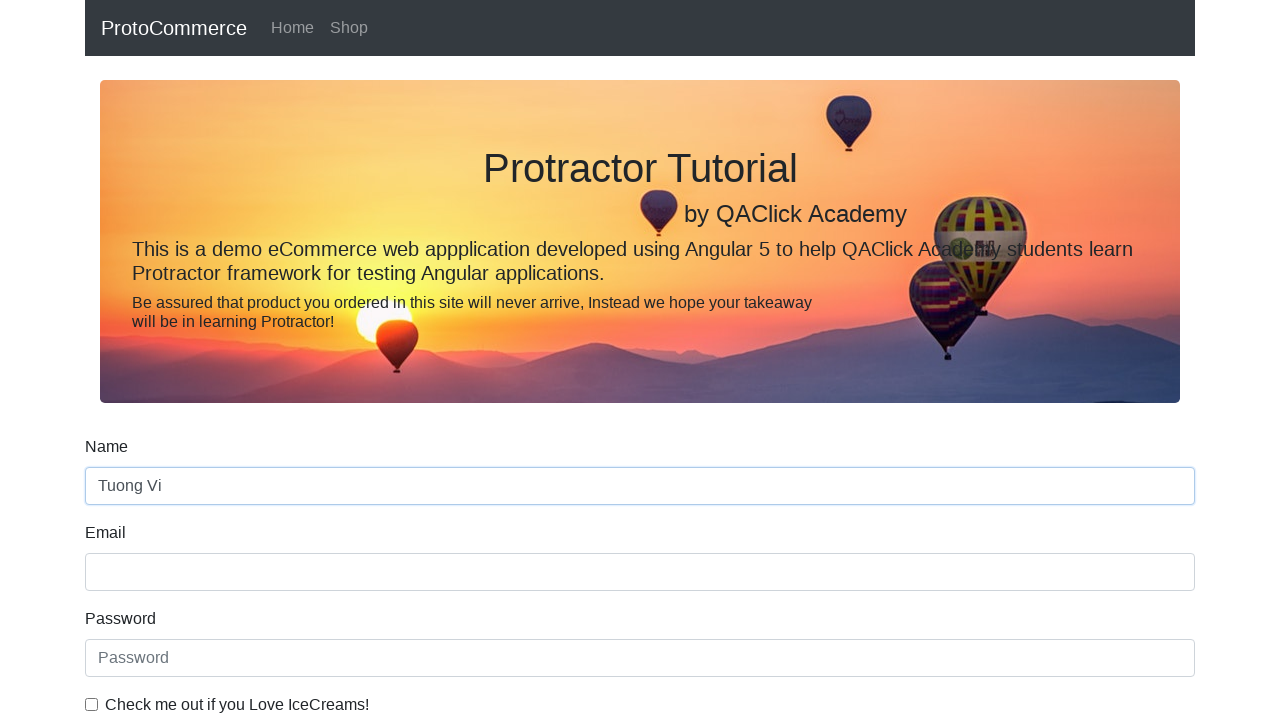

Clicked shop link at (349, 28) on a[href*='shop']
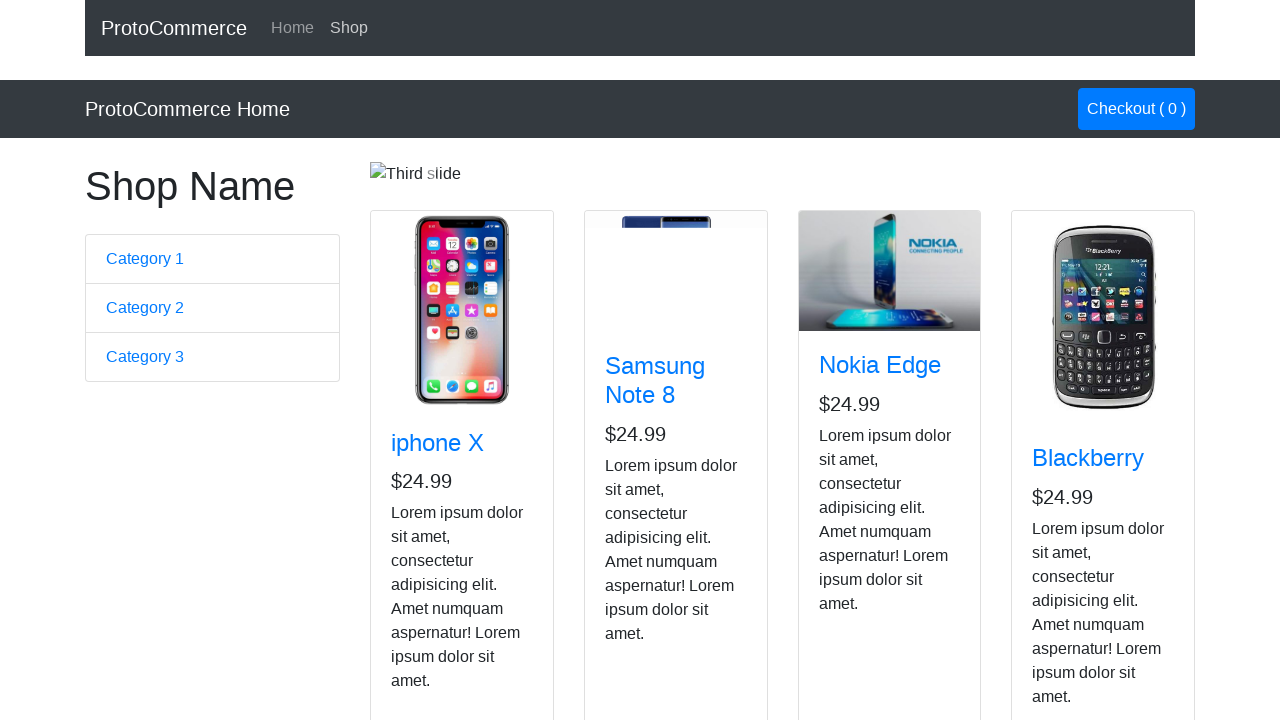

Scrolled to bottom of page
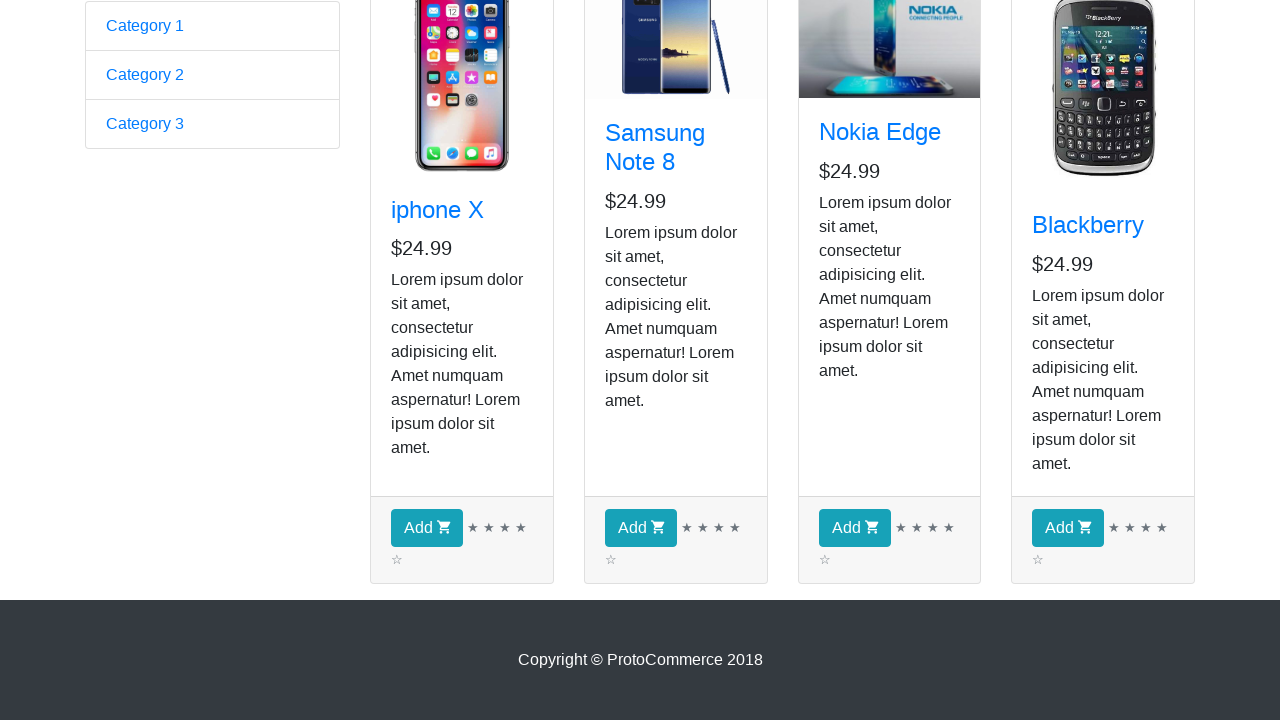

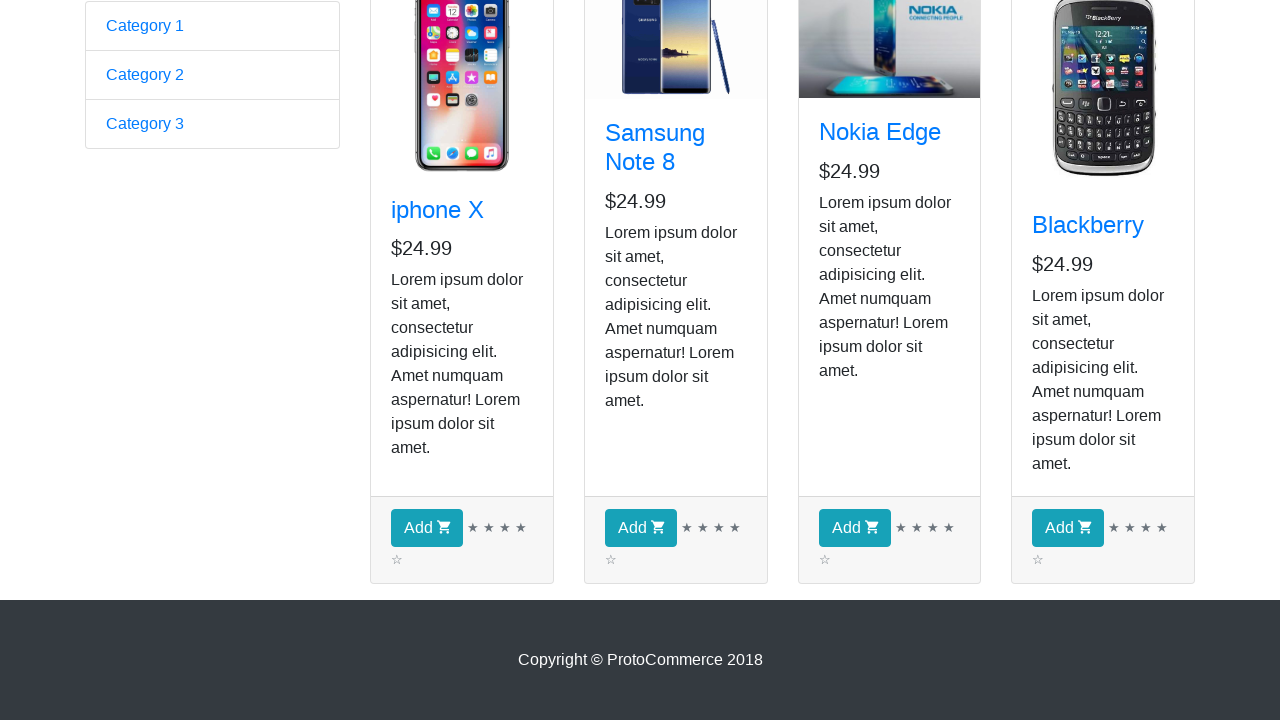